Waits for a price condition to be met, then solves a mathematical problem and submits the answer through a form

Starting URL: http://suninjuly.github.io/explicit_wait2.html

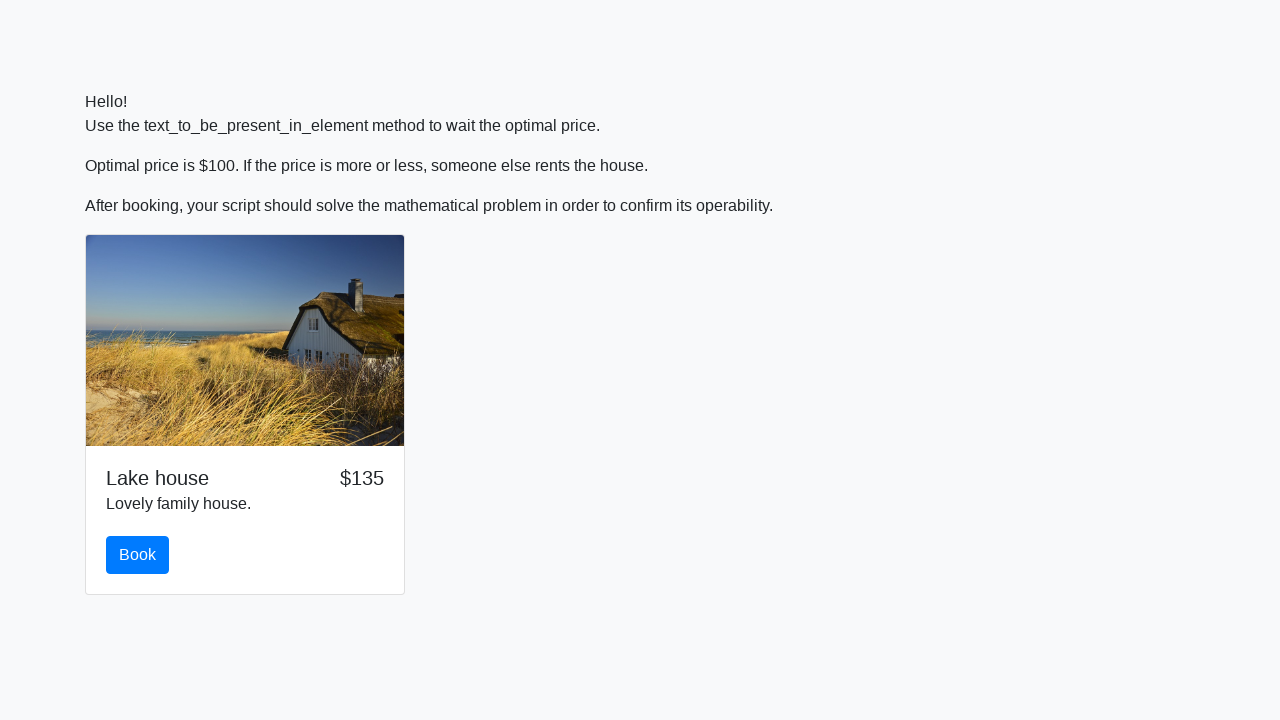

Waited for price to reach $100
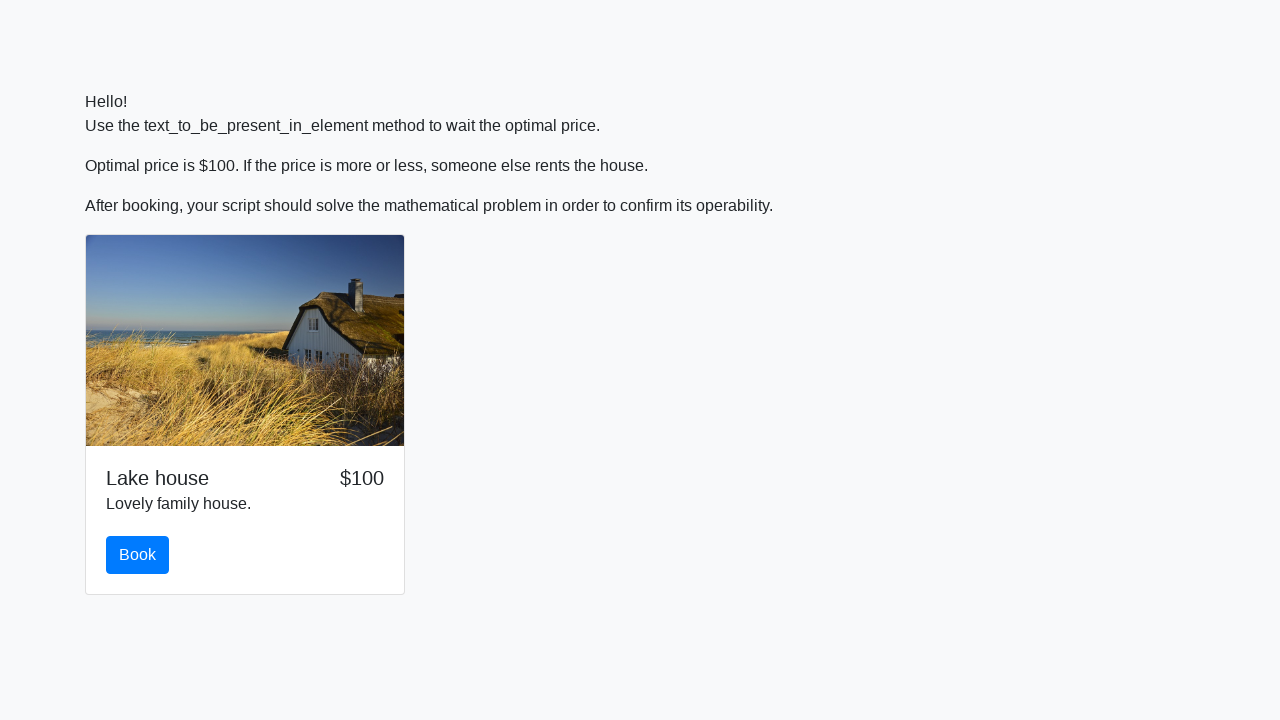

Clicked the book button at (138, 555) on #book
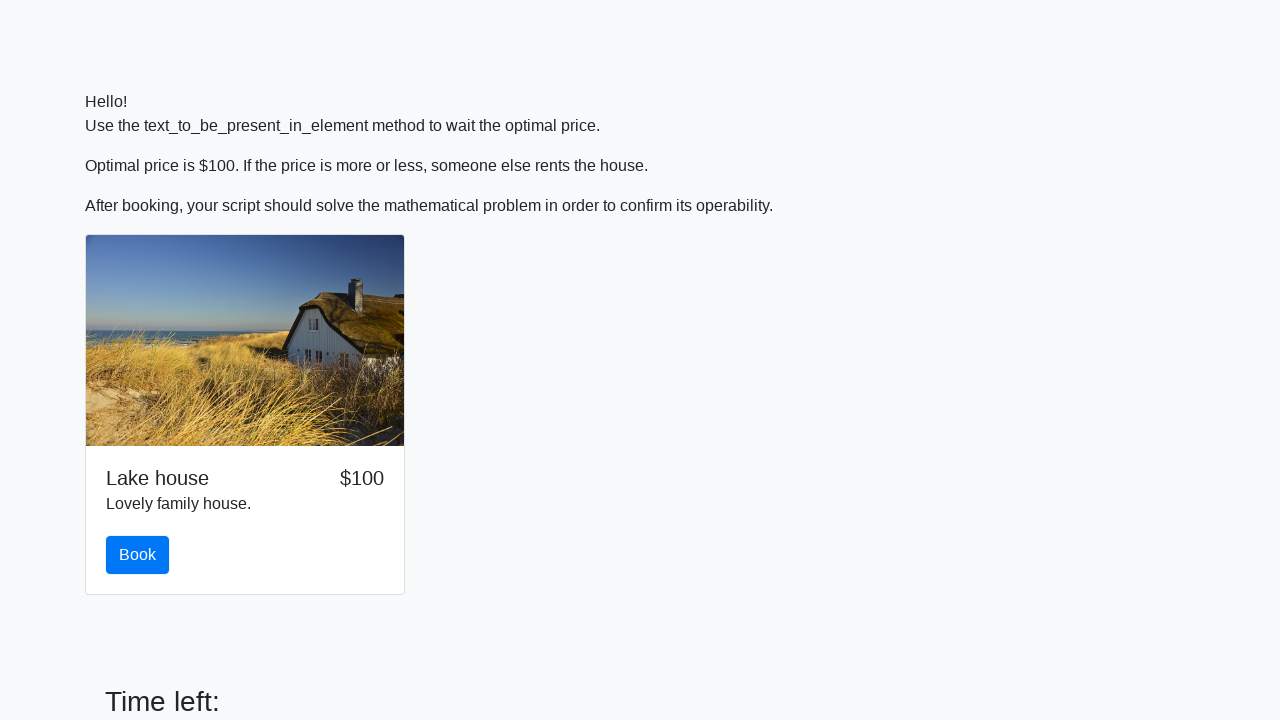

Retrieved input value: 295
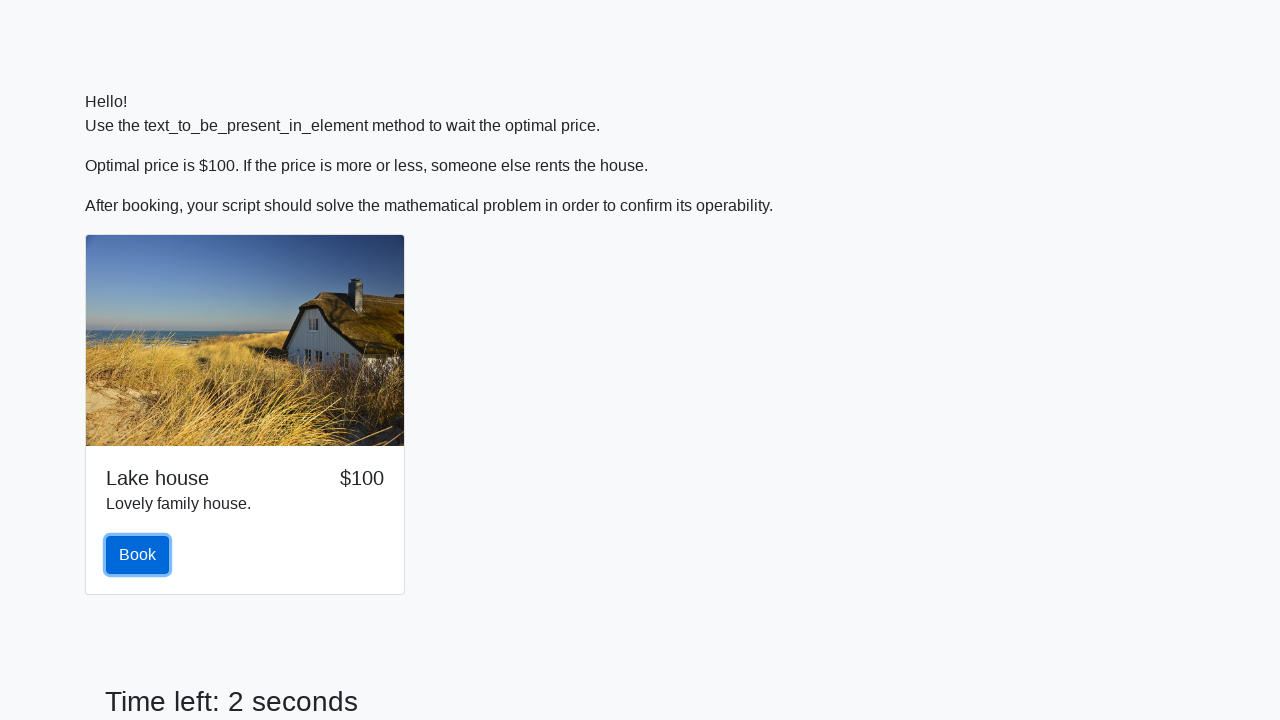

Calculated and filled answer field with: 1.2967478460406712 on #answer
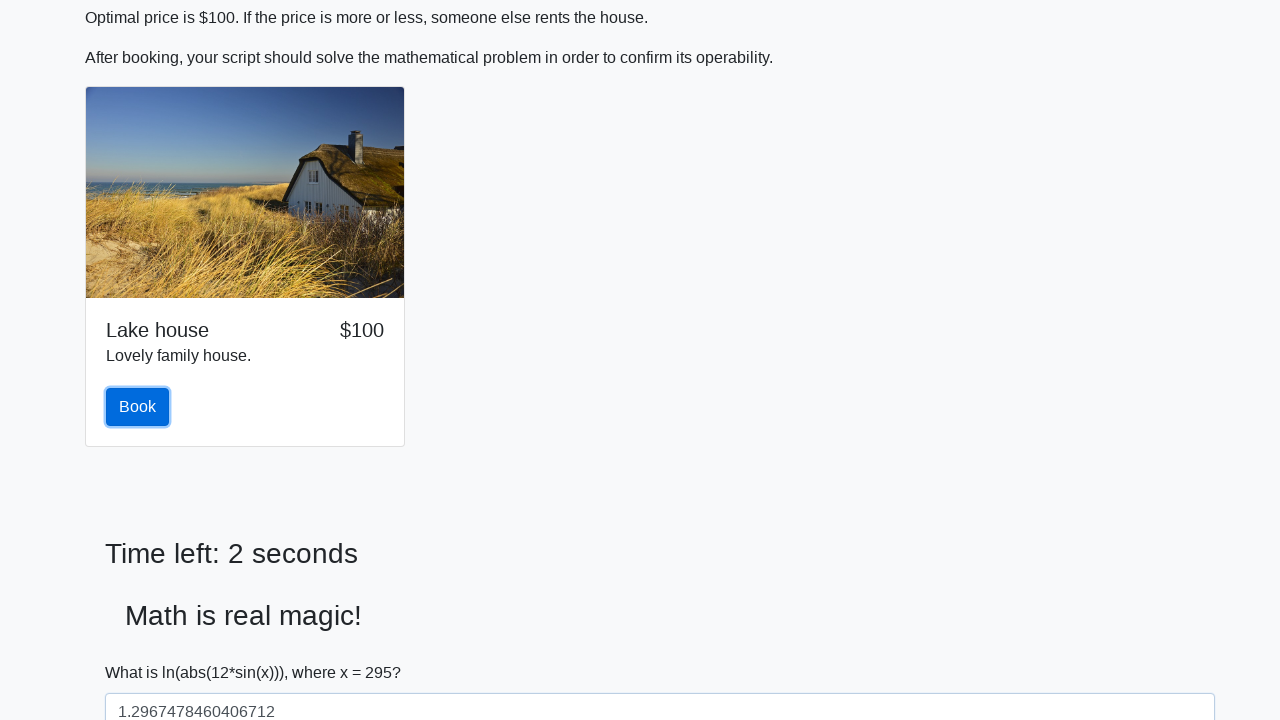

Clicked Submit button at (143, 651) on button:has-text('Submit')
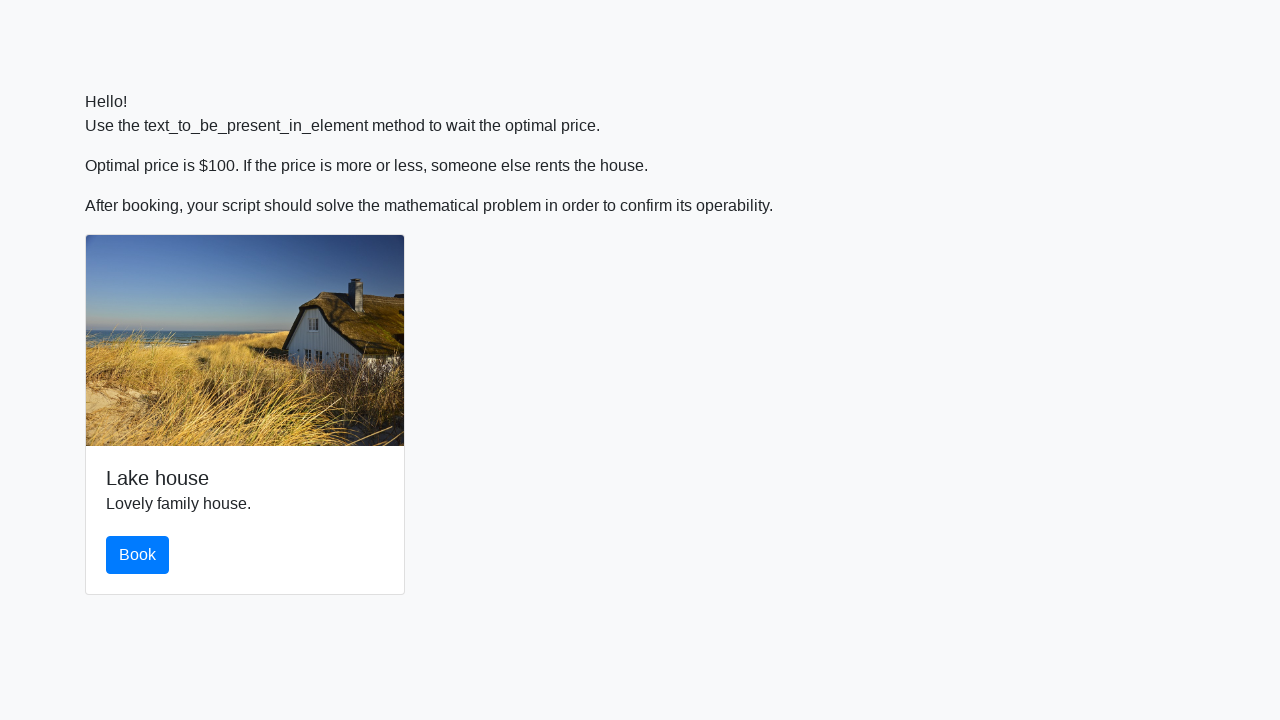

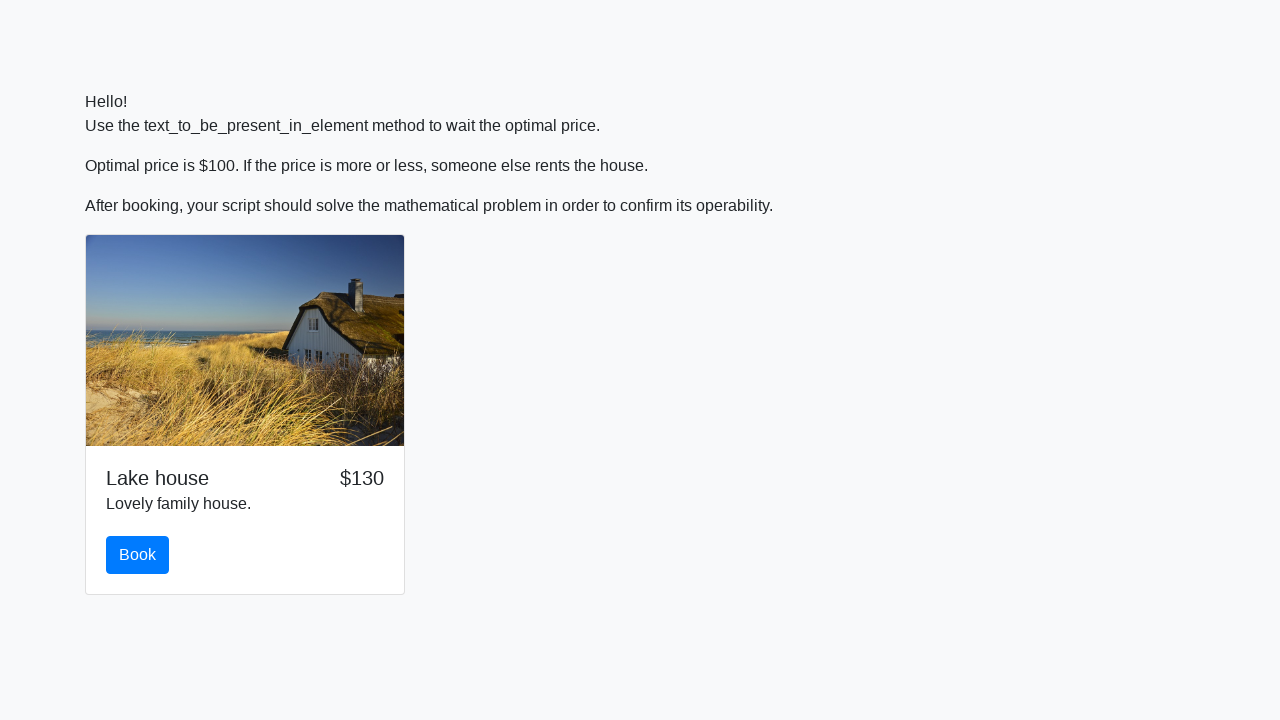